Tests marking a todo item as completed by clicking the checkbox and verifying the items left count shows 0

Starting URL: https://demo.playwright.dev/todomvc

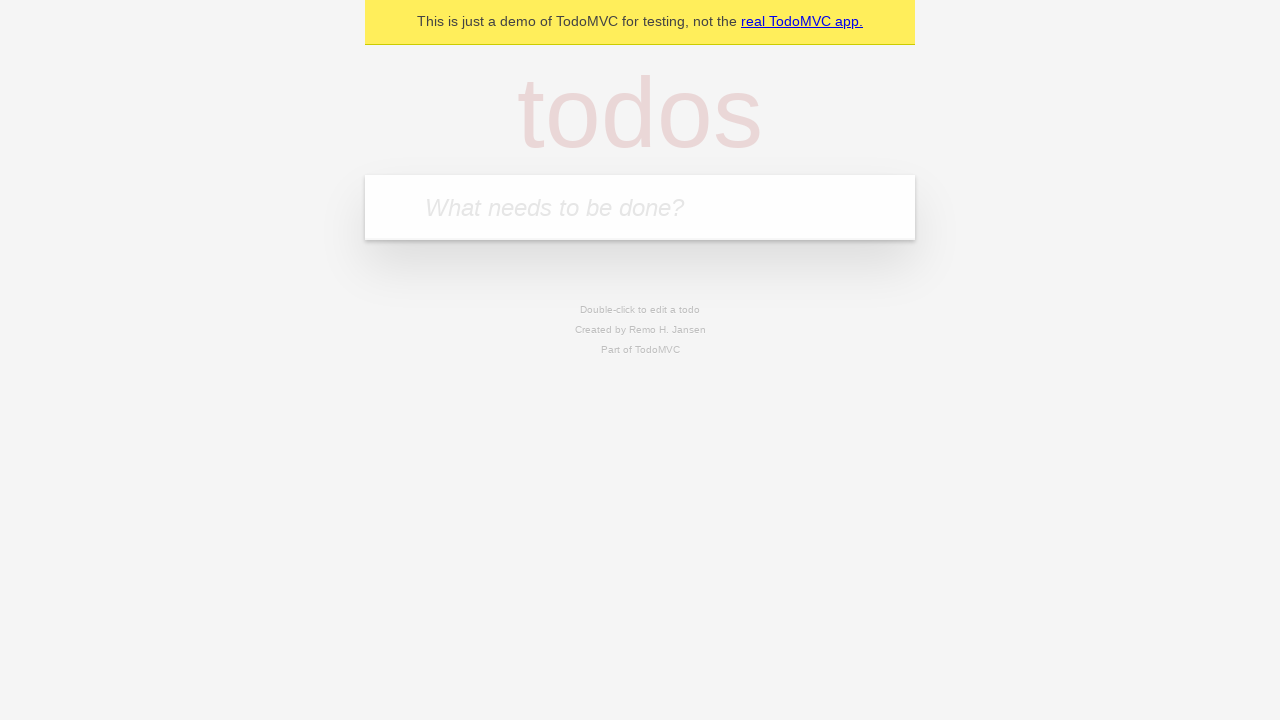

Filled todo input with 'hello' on input.new-todo
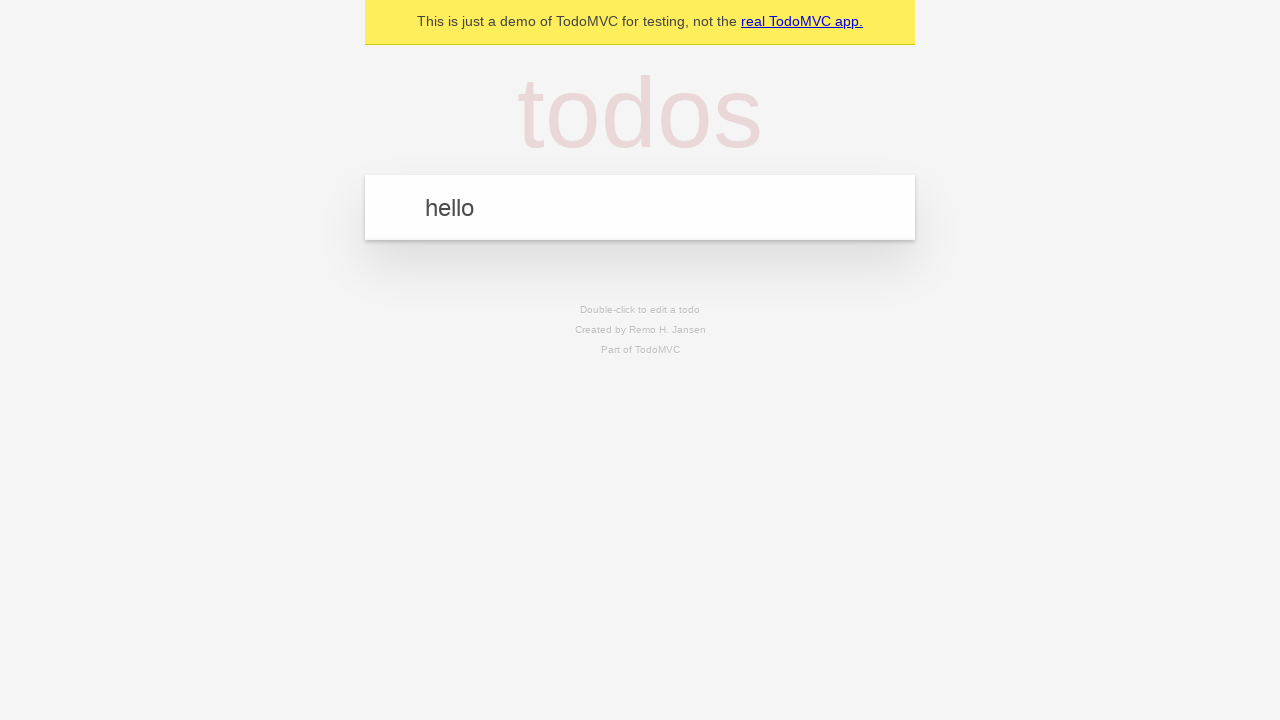

Pressed Enter to add the todo item on input.new-todo
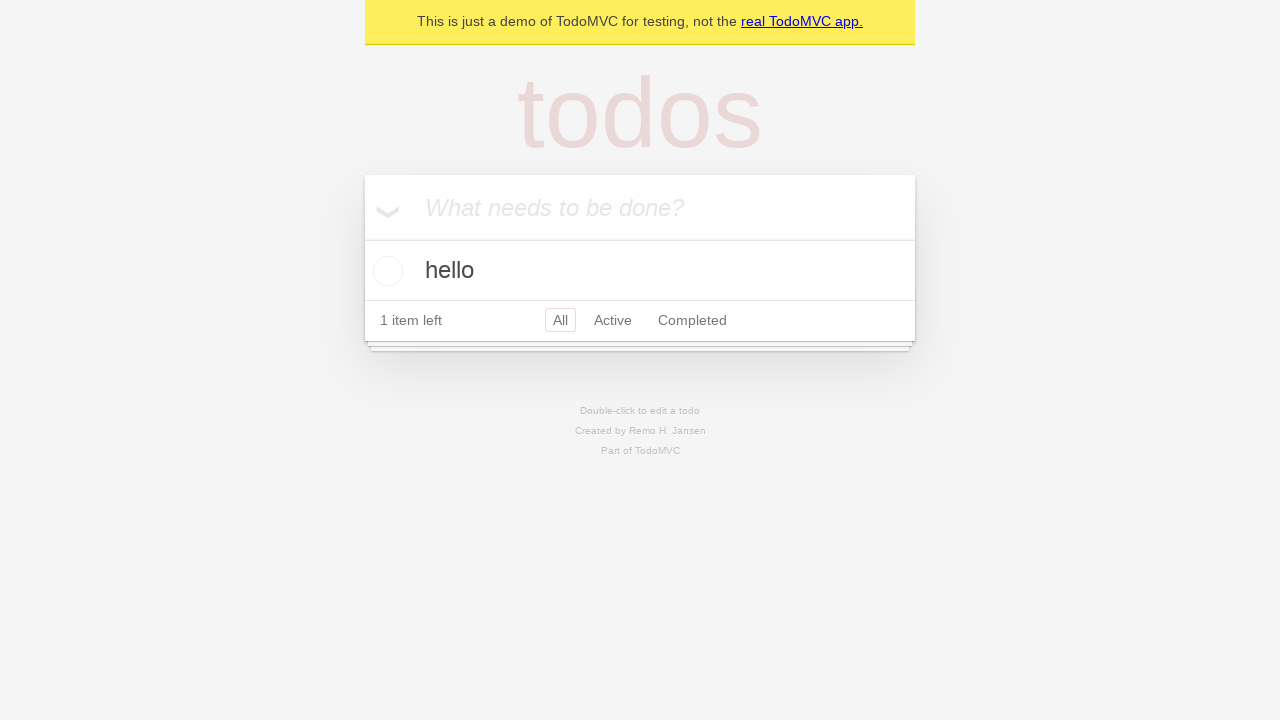

Todo item appeared in the list
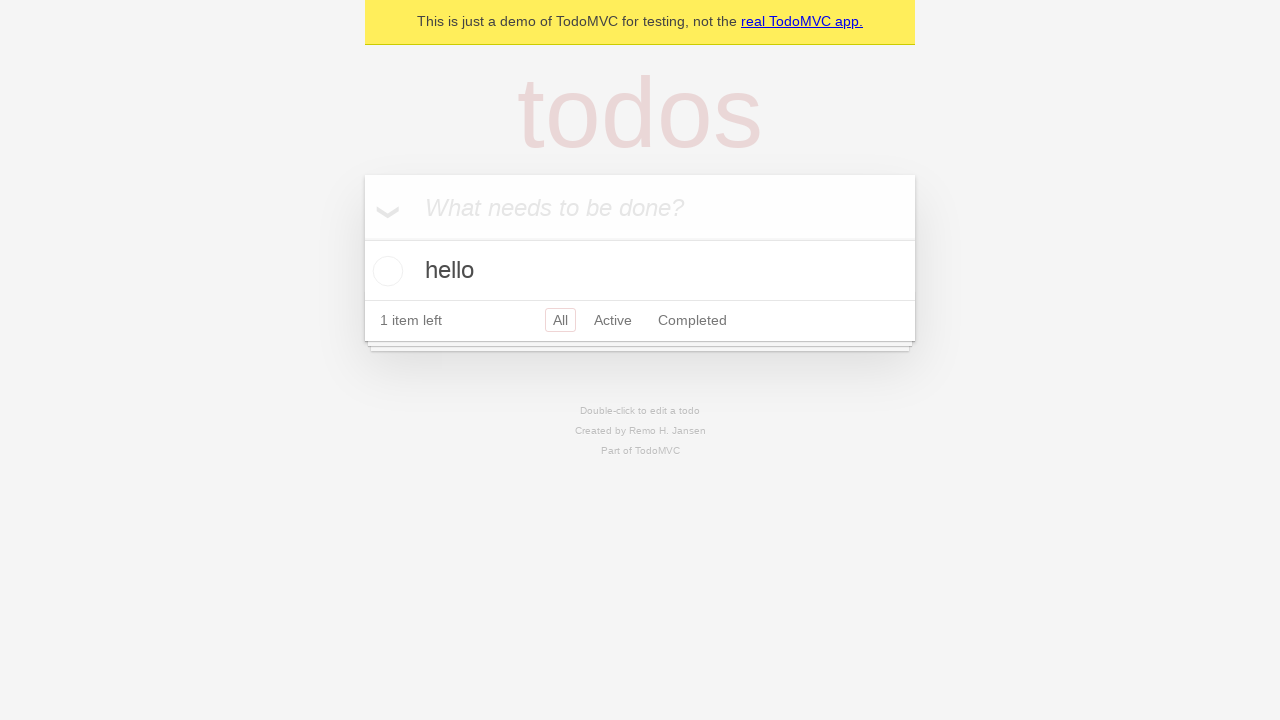

Clicked checkbox to mark todo item as completed at (385, 271) on [data-testid="todo-item"] >> nth=0 >> role=checkbox
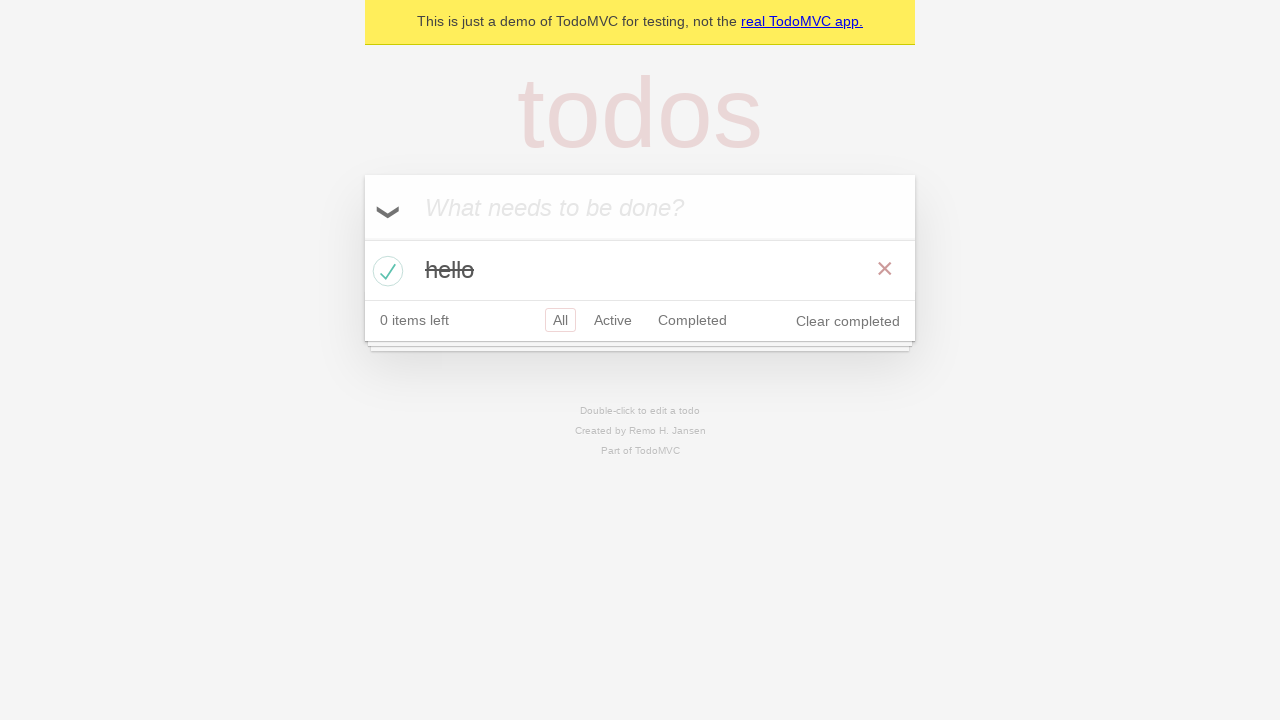

Item count updated to show 0 items left
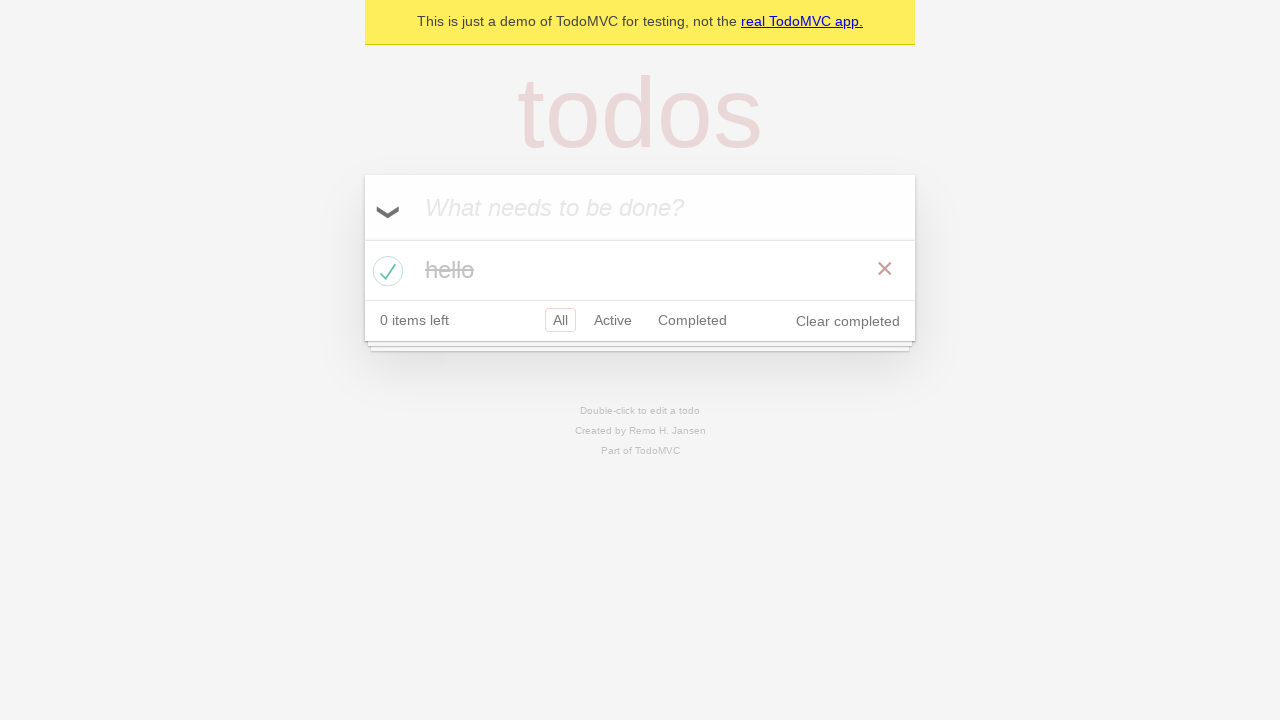

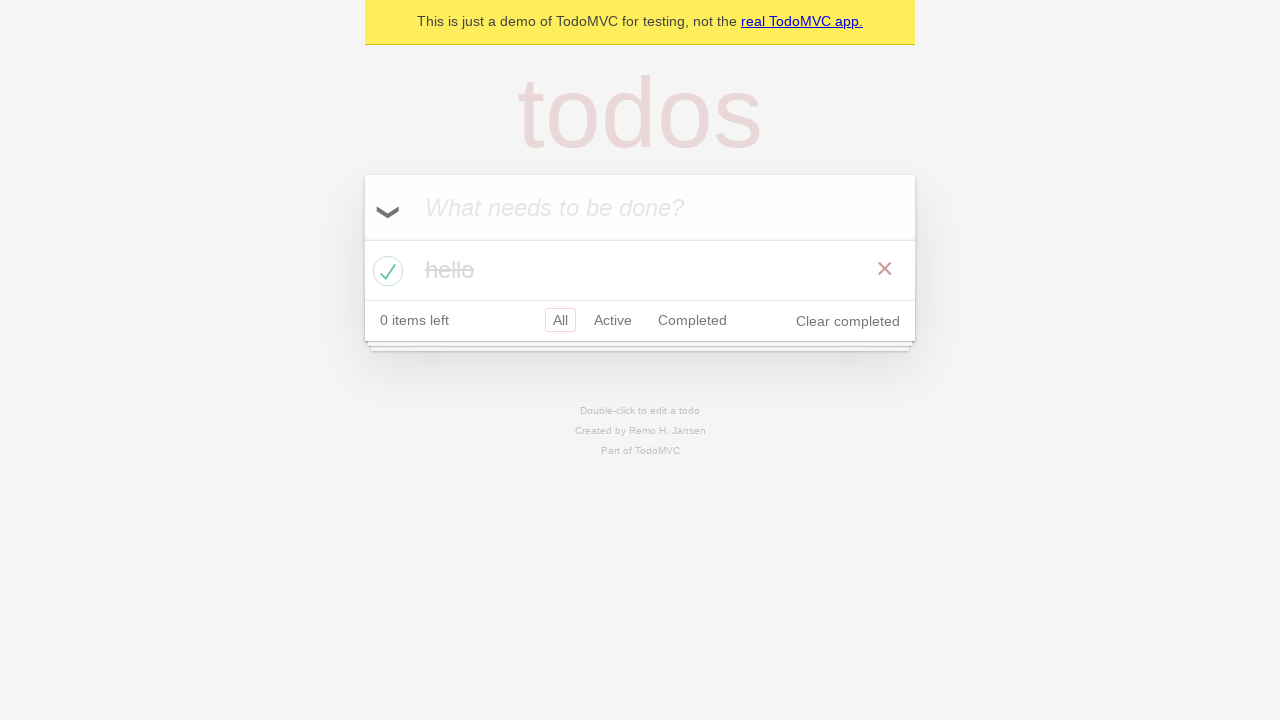